Tests the cargo tracking form on IndiGo's 6E Cargo website by filling in a prefix code and AWB number, then submitting the form to track a shipment.

Starting URL: https://6ecargo.goindigo.in/FrmAWBTracking.aspx

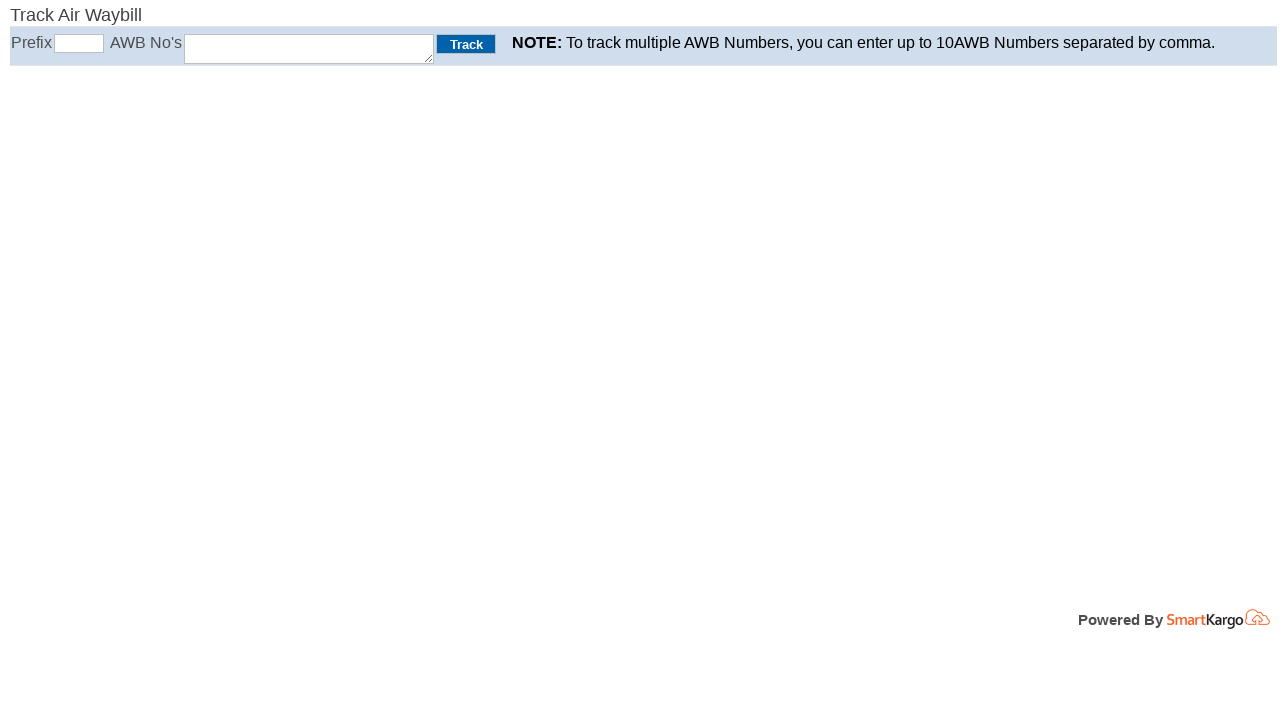

Filled prefix code field with '312' on #txtPrefix
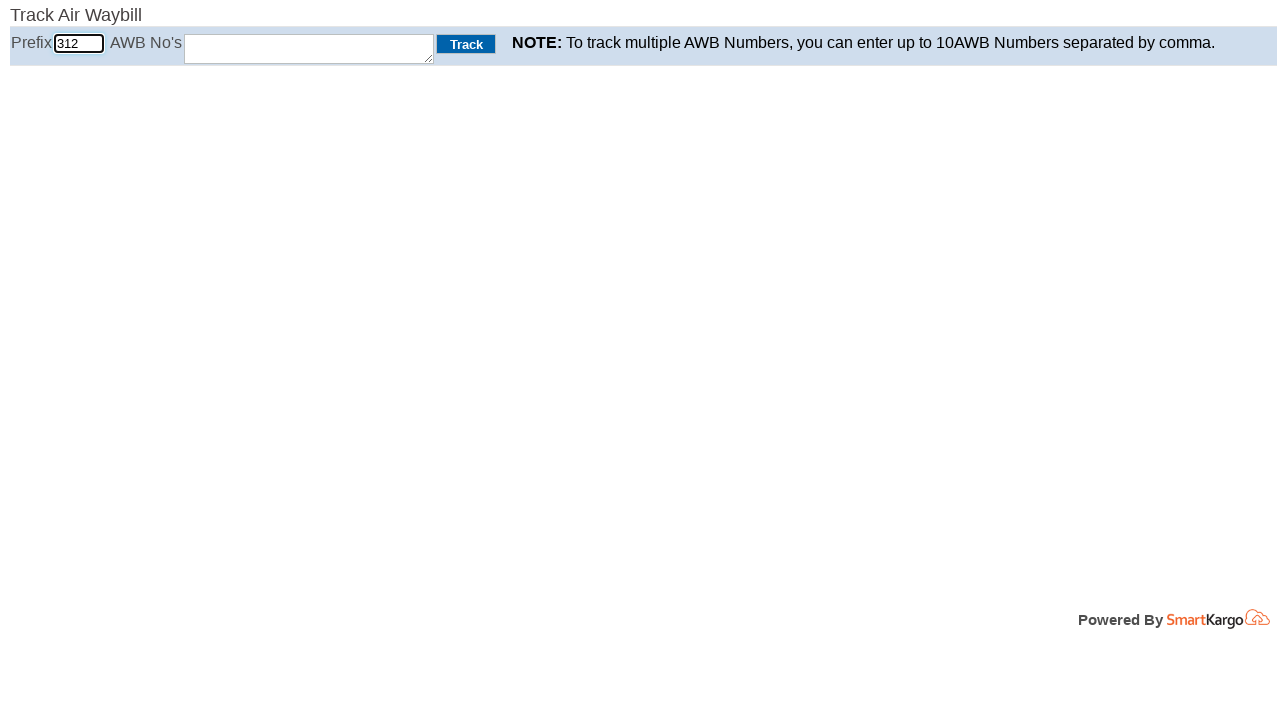

Filled AWB tracking number field with '45678901' on #TextBoxAWBno
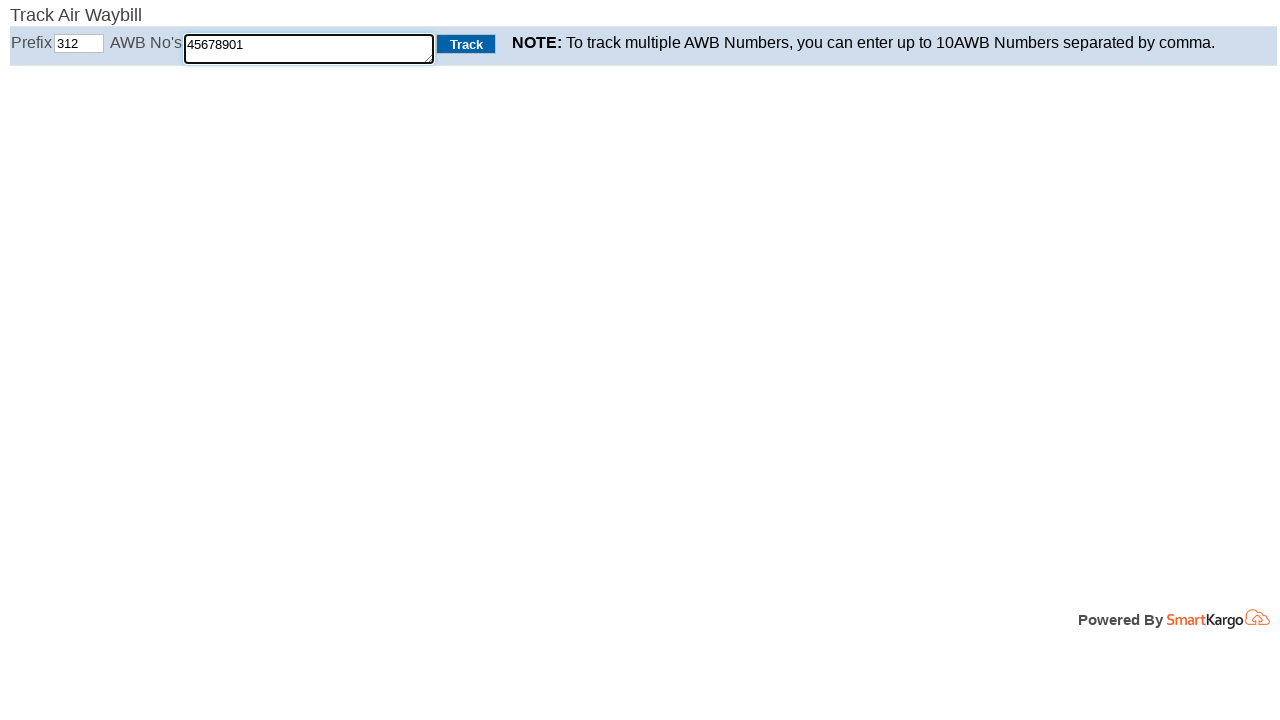

Clicked the GO/Submit button to track shipment at (466, 44) on xpath=//*[@id="ButtonGO"]
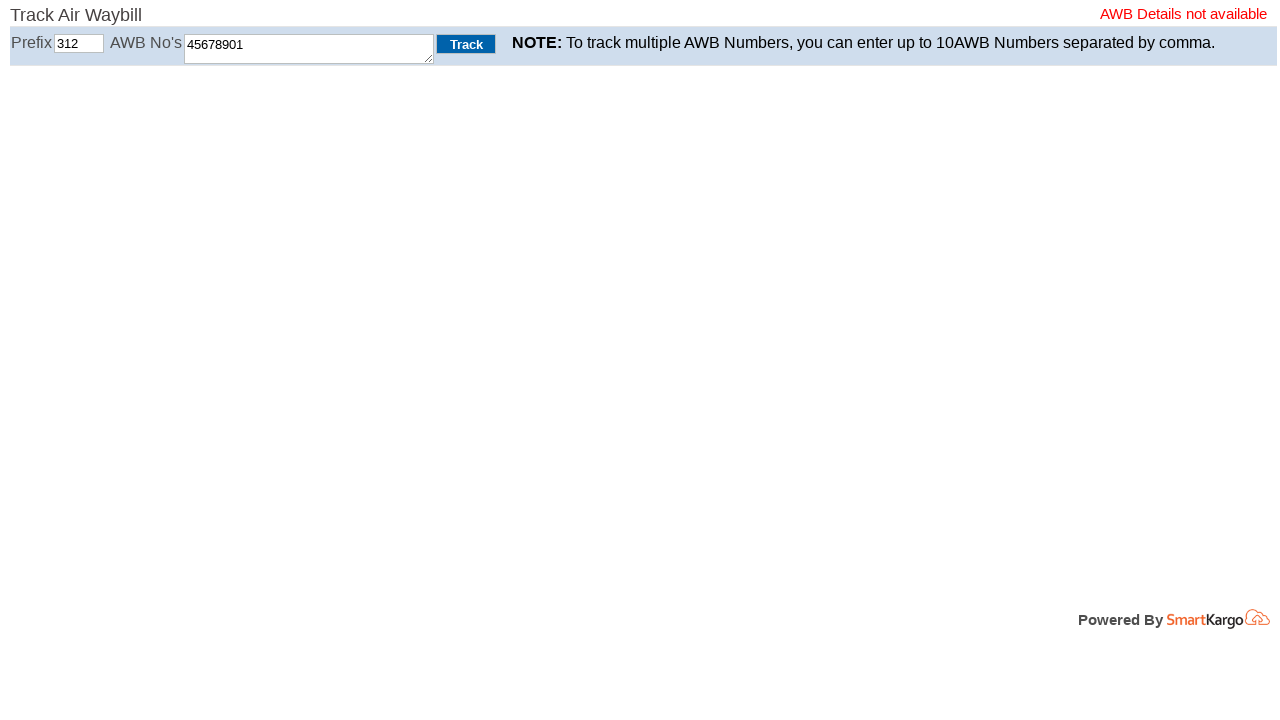

Cargo tracking results loaded successfully
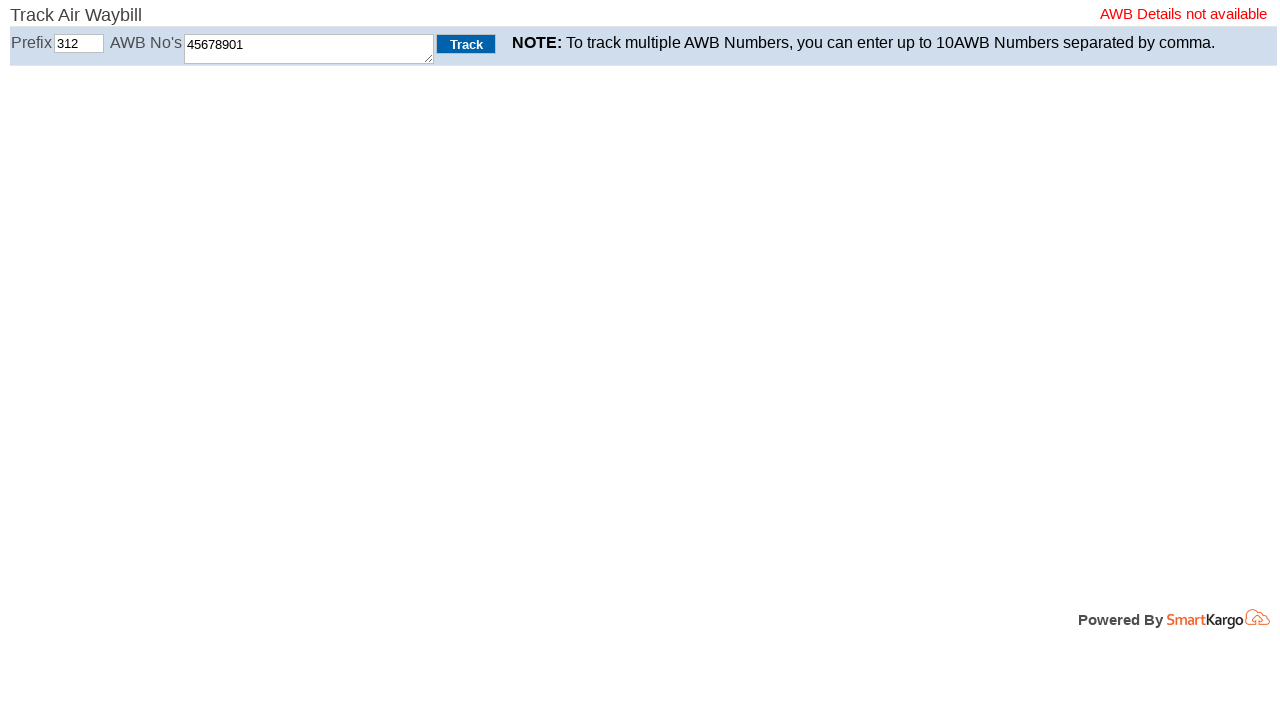

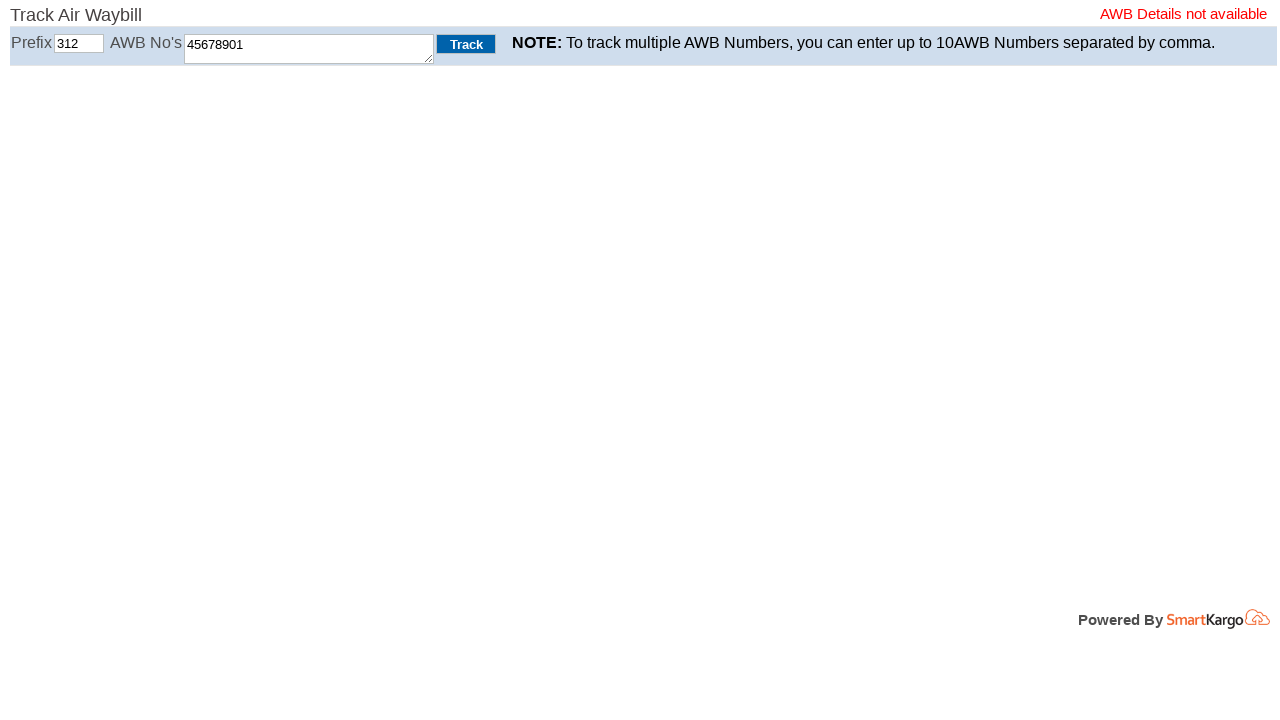